Tests simple JavaScript alert handling by clicking the Simple Alert button, switching to the alert, reading its text, and accepting it

Starting URL: https://training-support.net/webelements/alerts

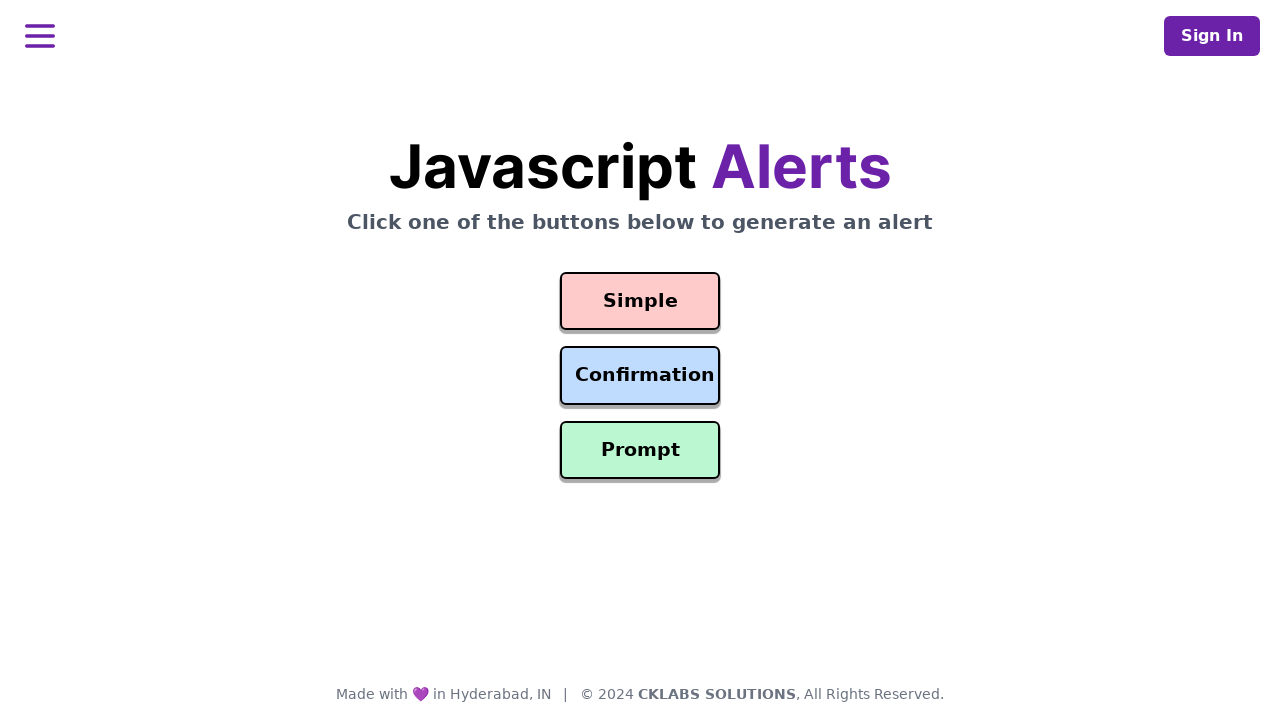

Clicked the Simple Alert button at (640, 301) on #simple
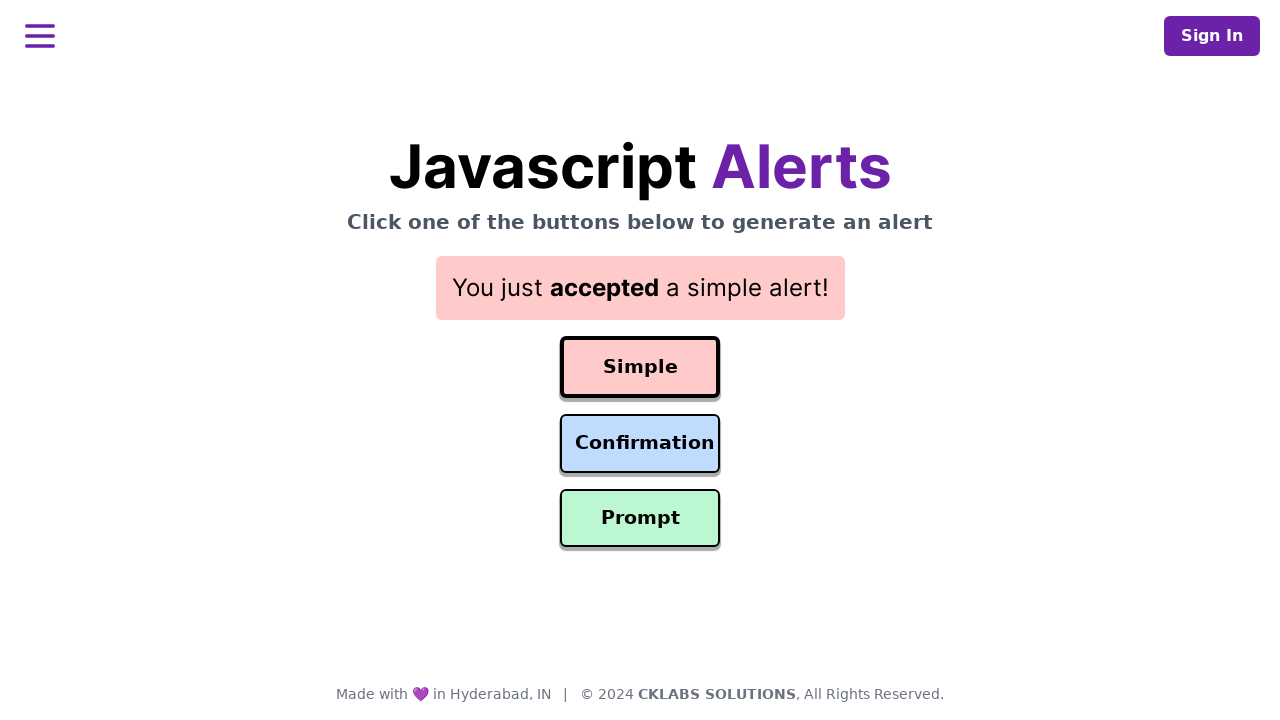

Set up dialog handler to accept alerts
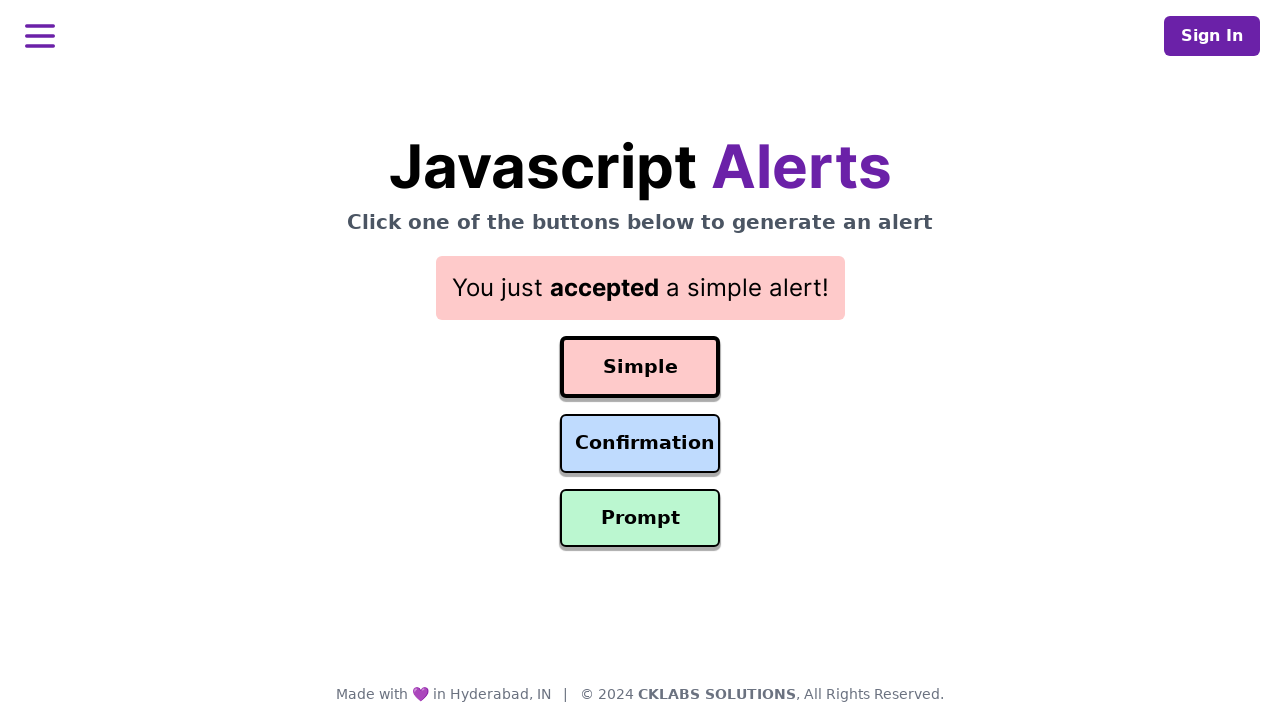

Waited for alert to be processed and page to stabilize
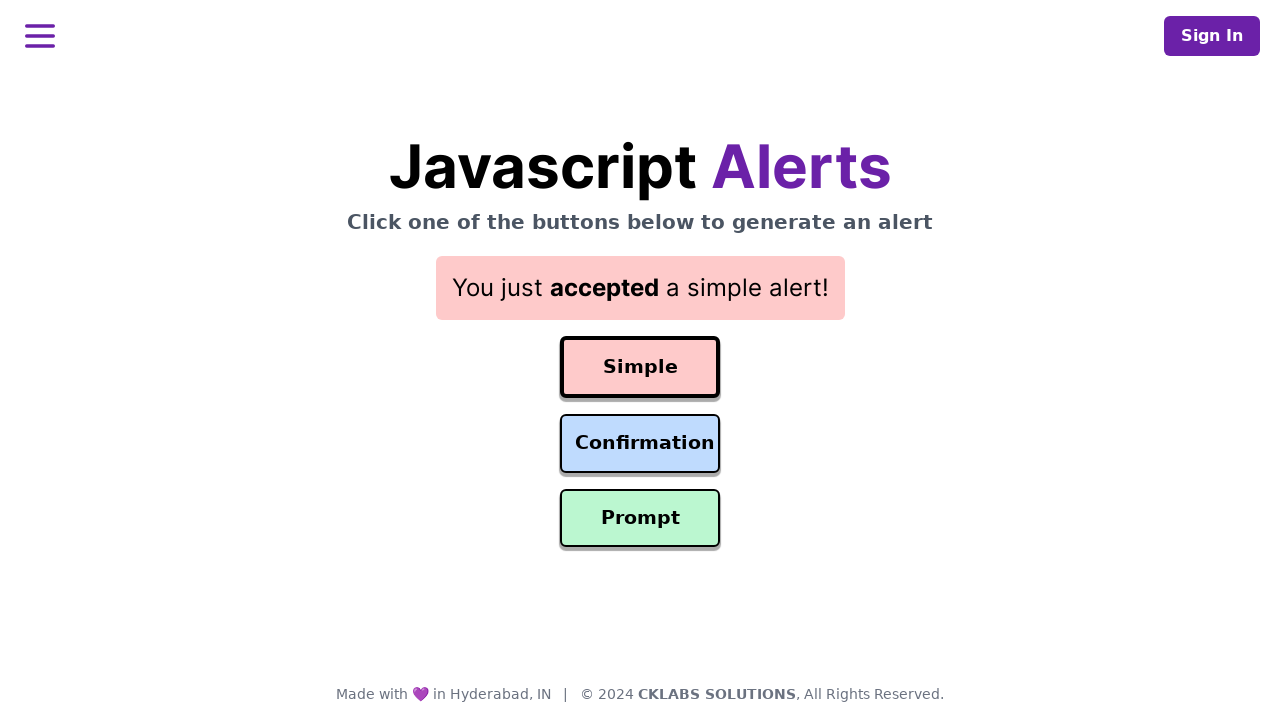

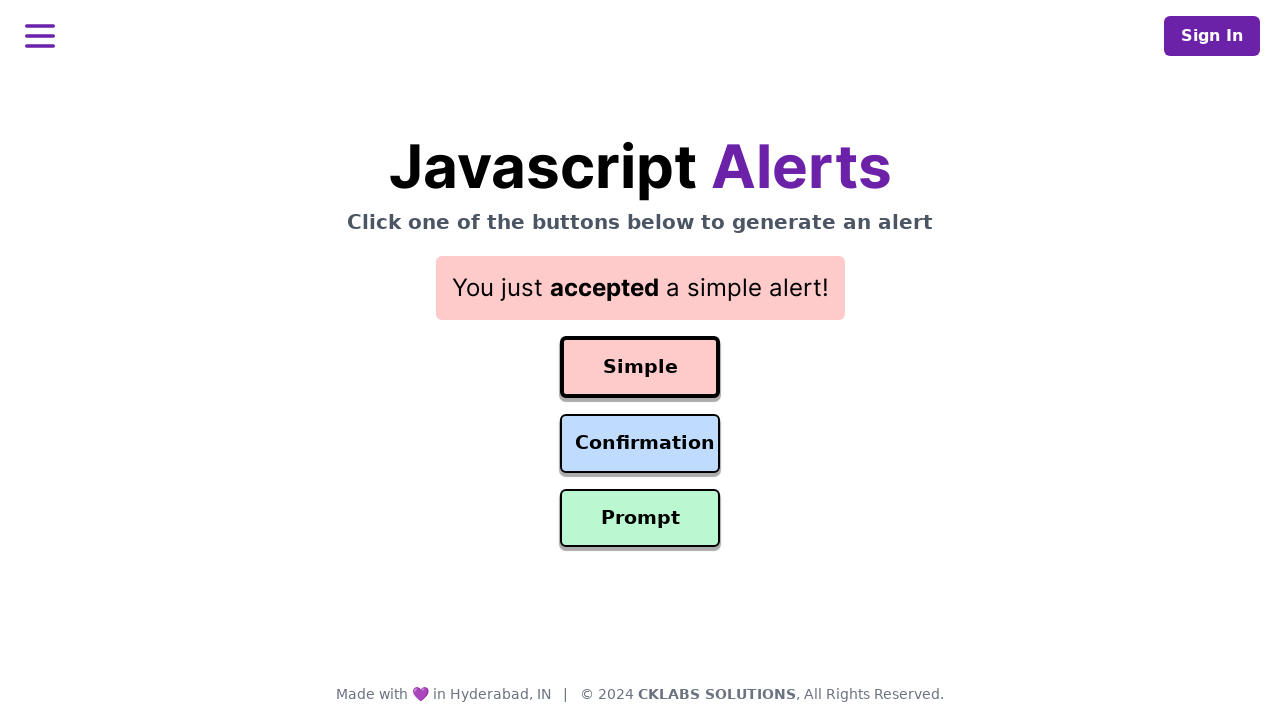